Tests python.org search feature by searching for "pycon" and verifying that search results are displayed.

Starting URL: https://www.python.org

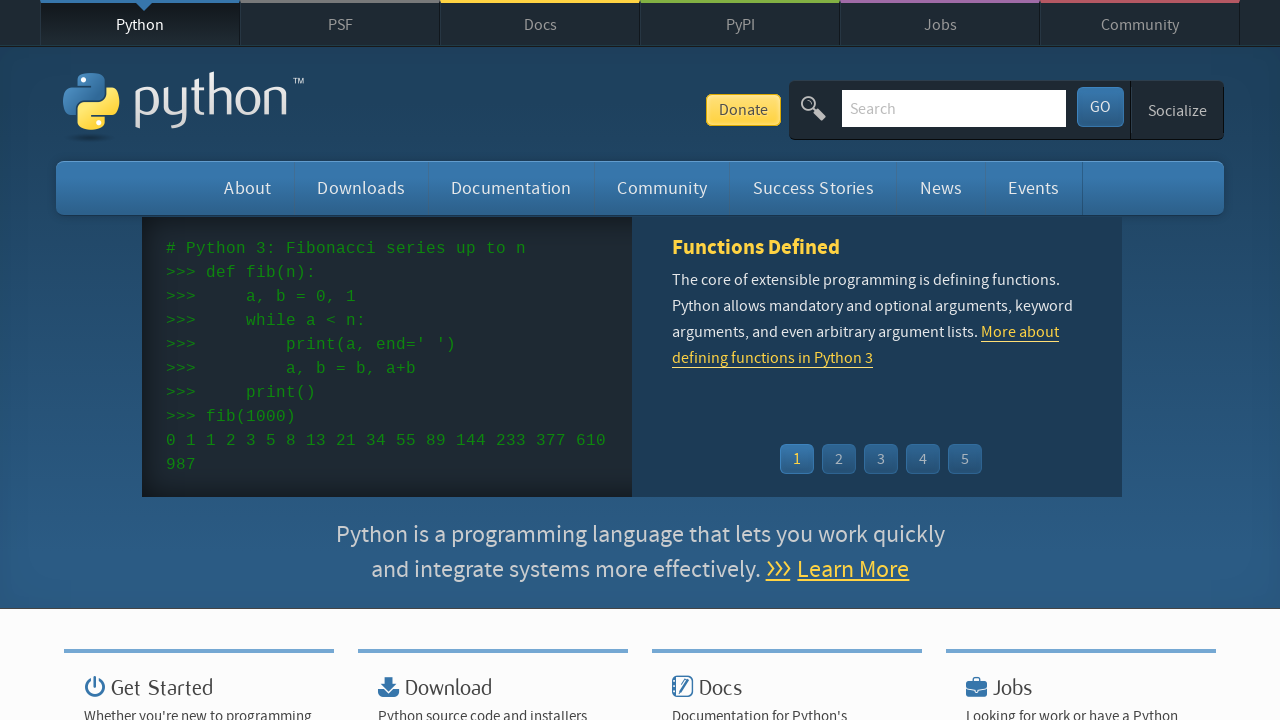

Verified page title contains 'Python'
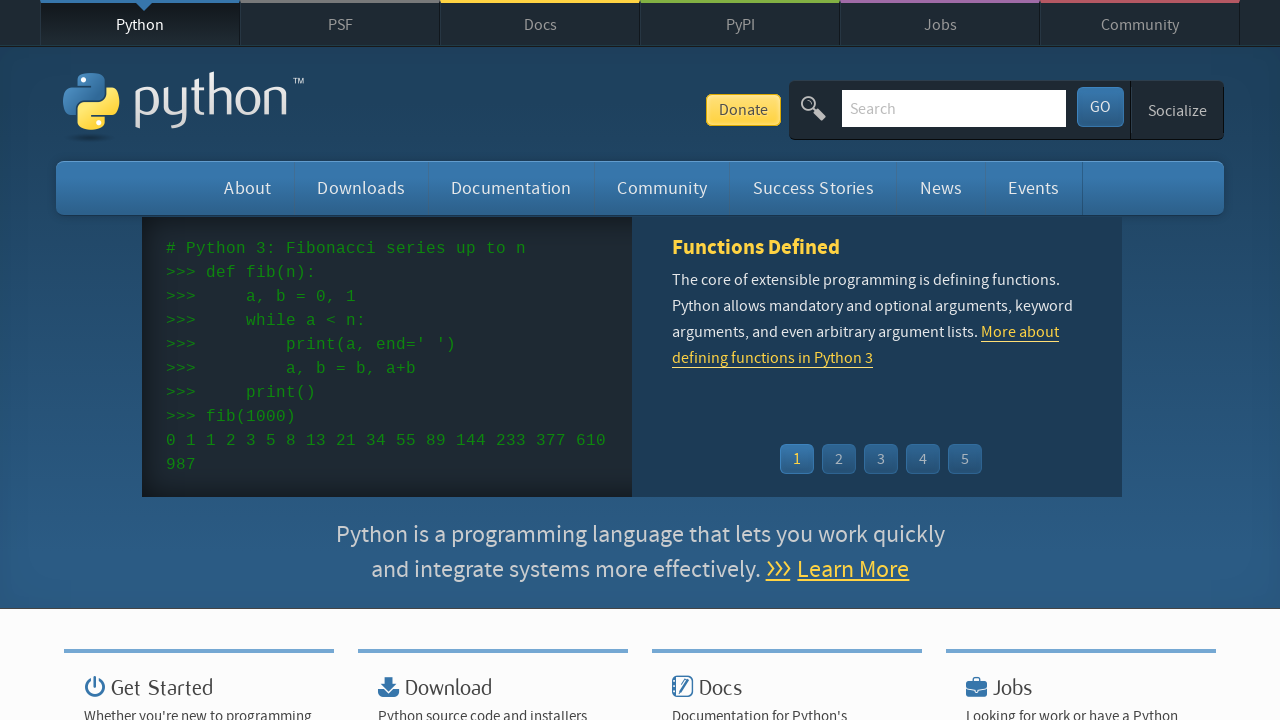

Filled search field with 'pycon' on input[name='q']
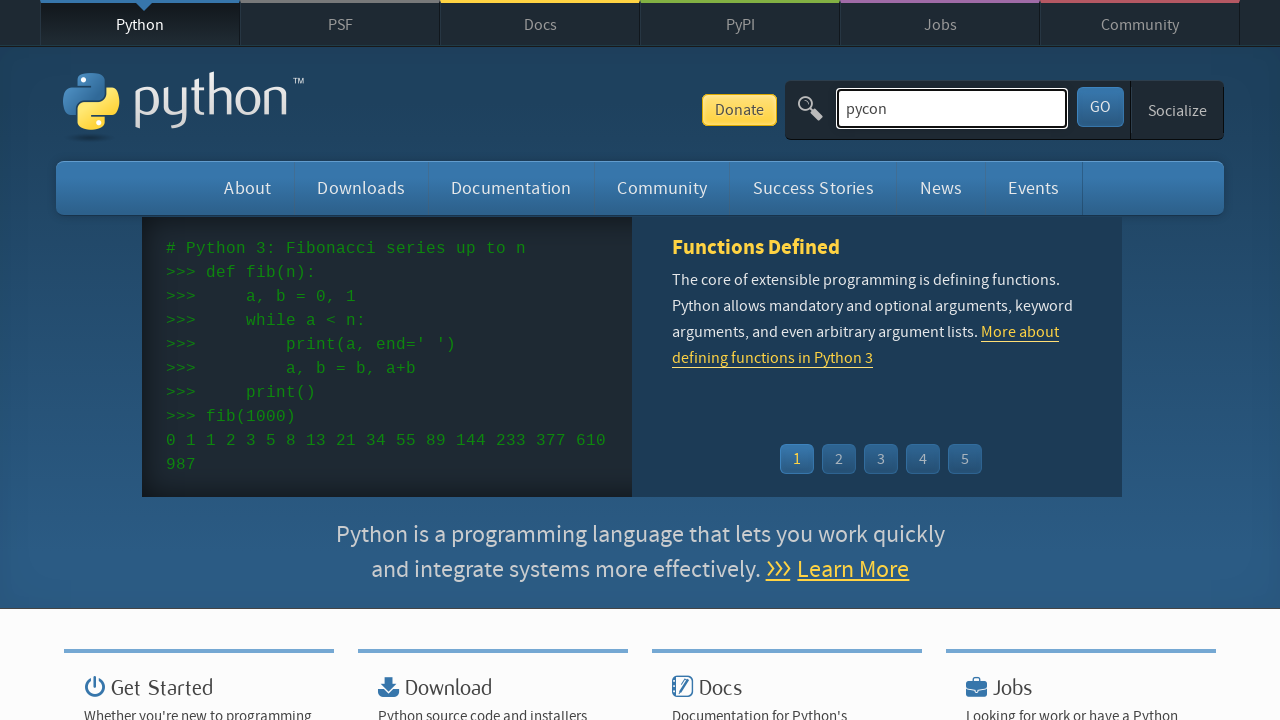

Clicked search button to search for 'pycon' at (1100, 107) on button[type='submit']
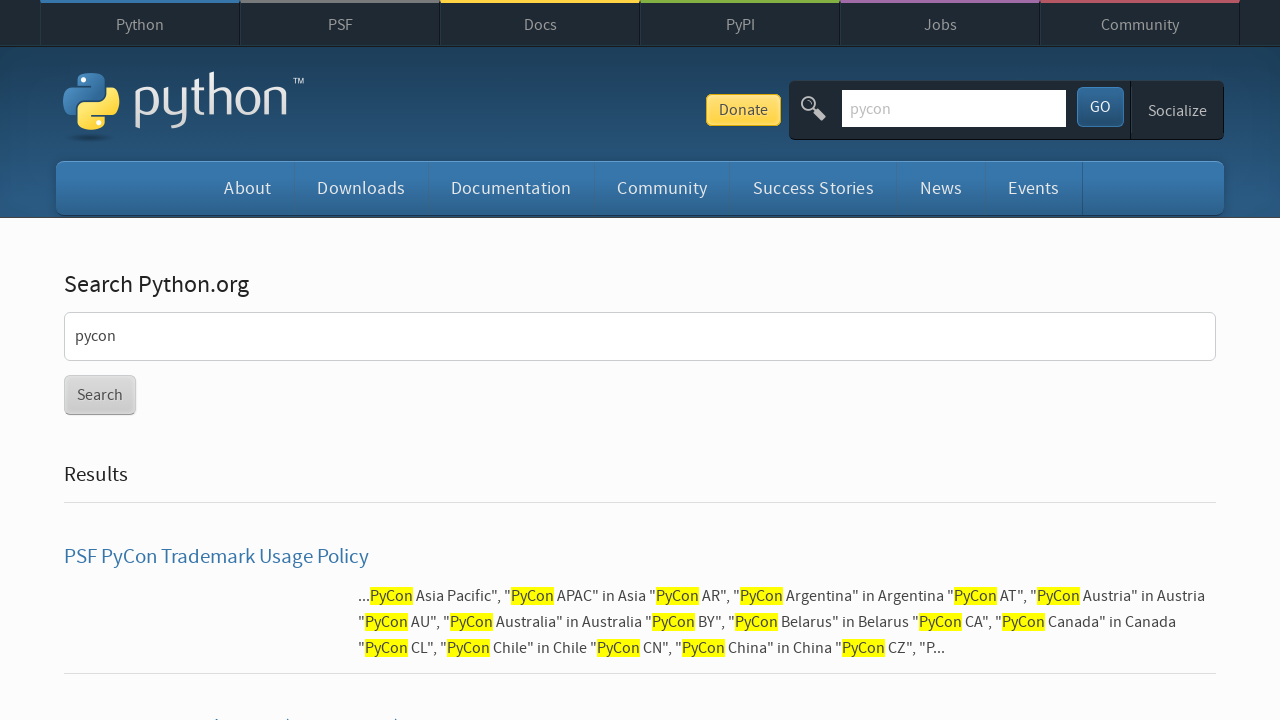

Search results loaded and displayed
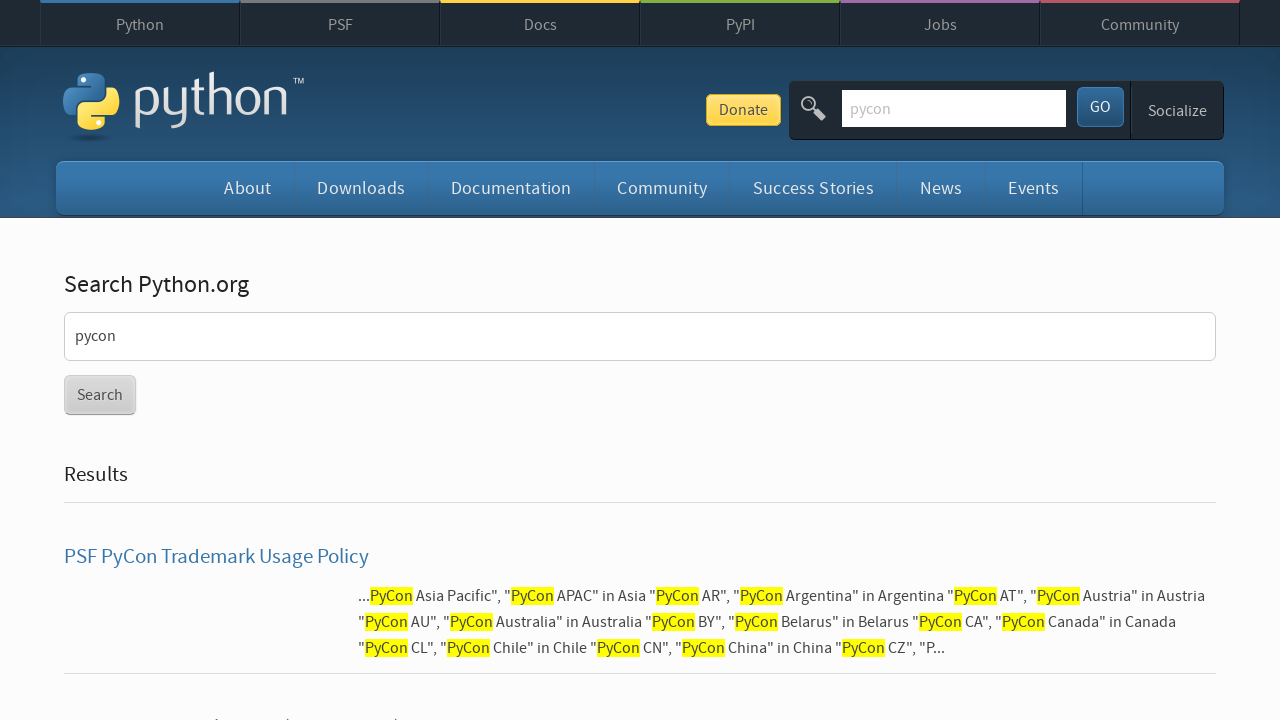

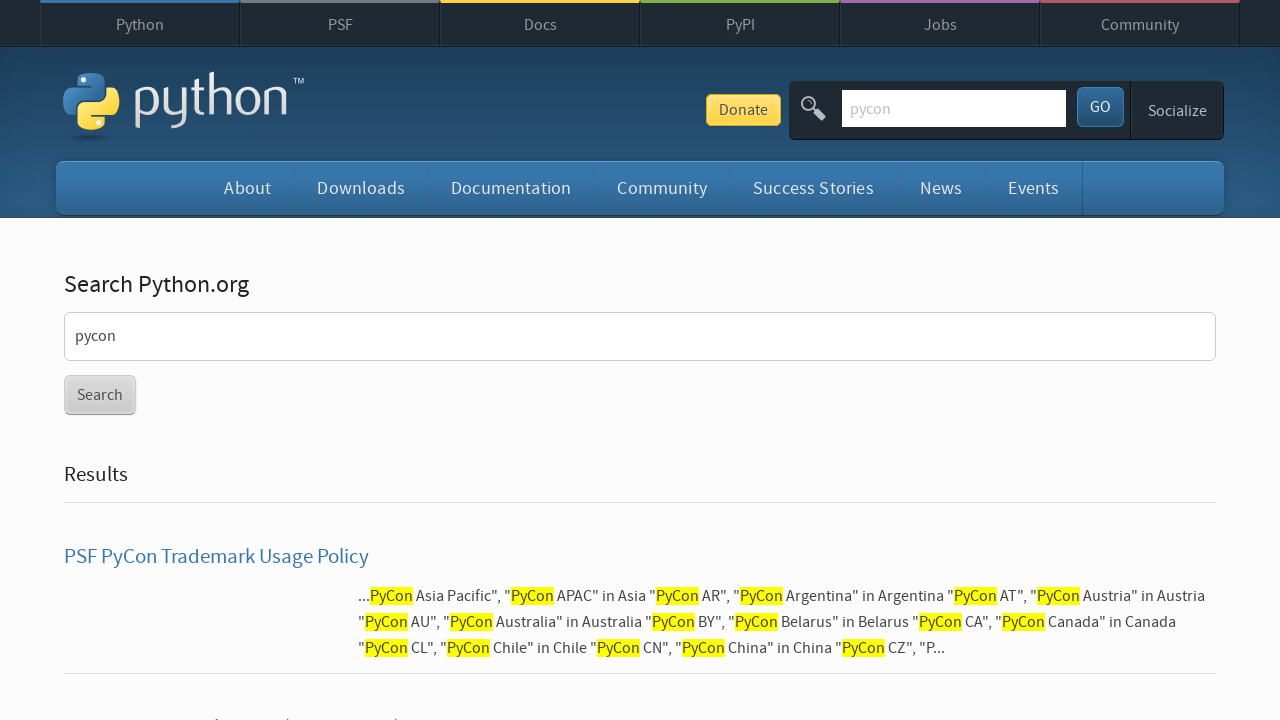